Tests JavaScript alert and confirm dialog handling by entering a name, triggering an alert box and accepting it, then triggering a confirm box and dismissing it.

Starting URL: https://www.rahulshettyacademy.com/AutomationPractice/

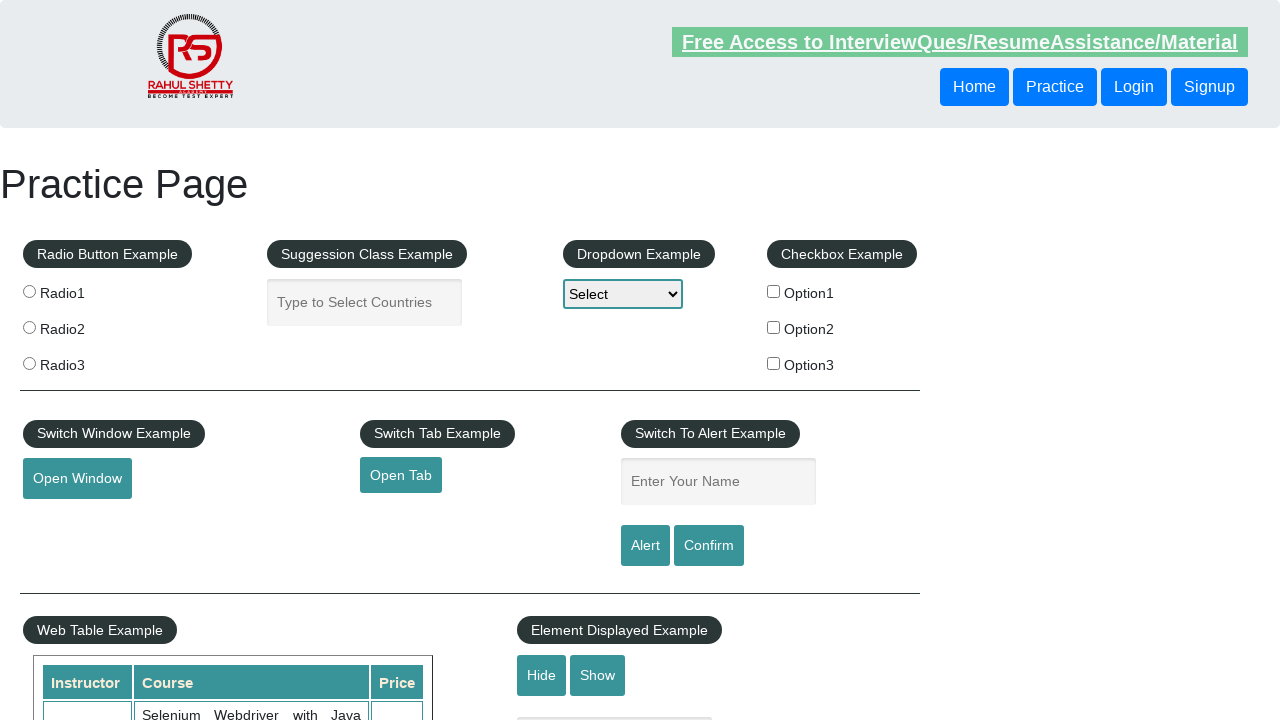

Filled name field with 'Shraddha' on #name
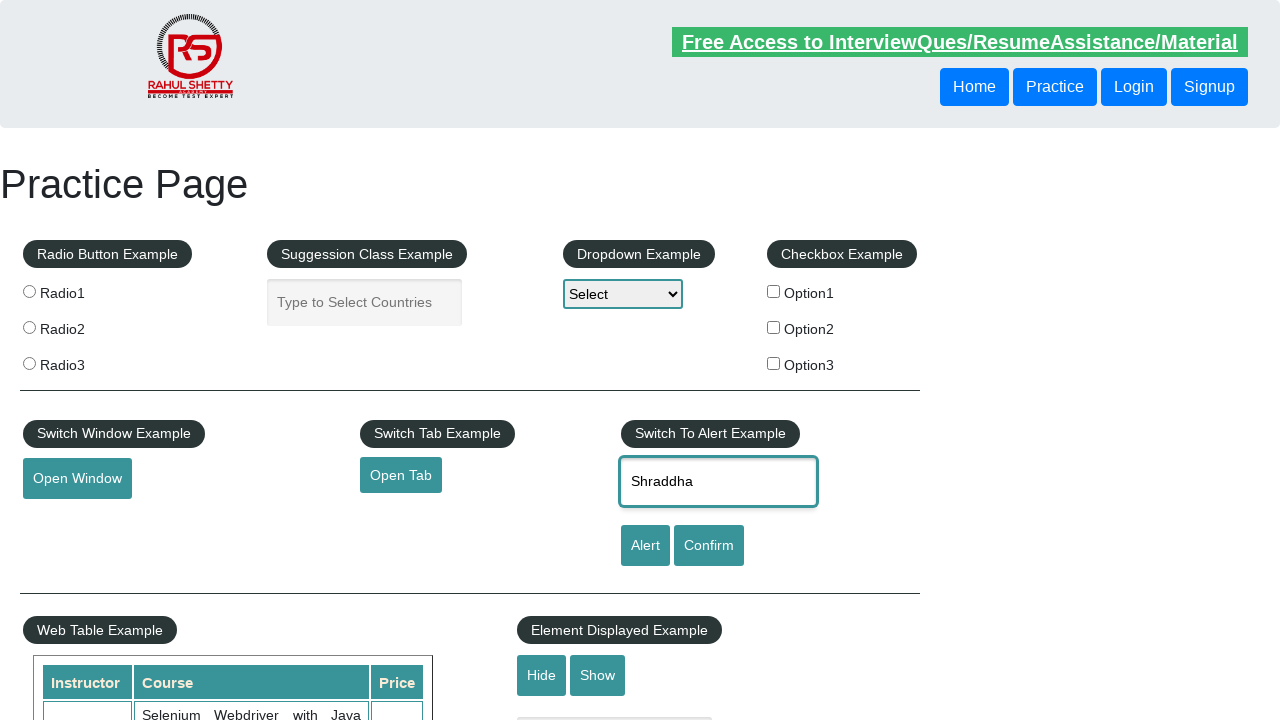

Set up dialog handler to accept alert
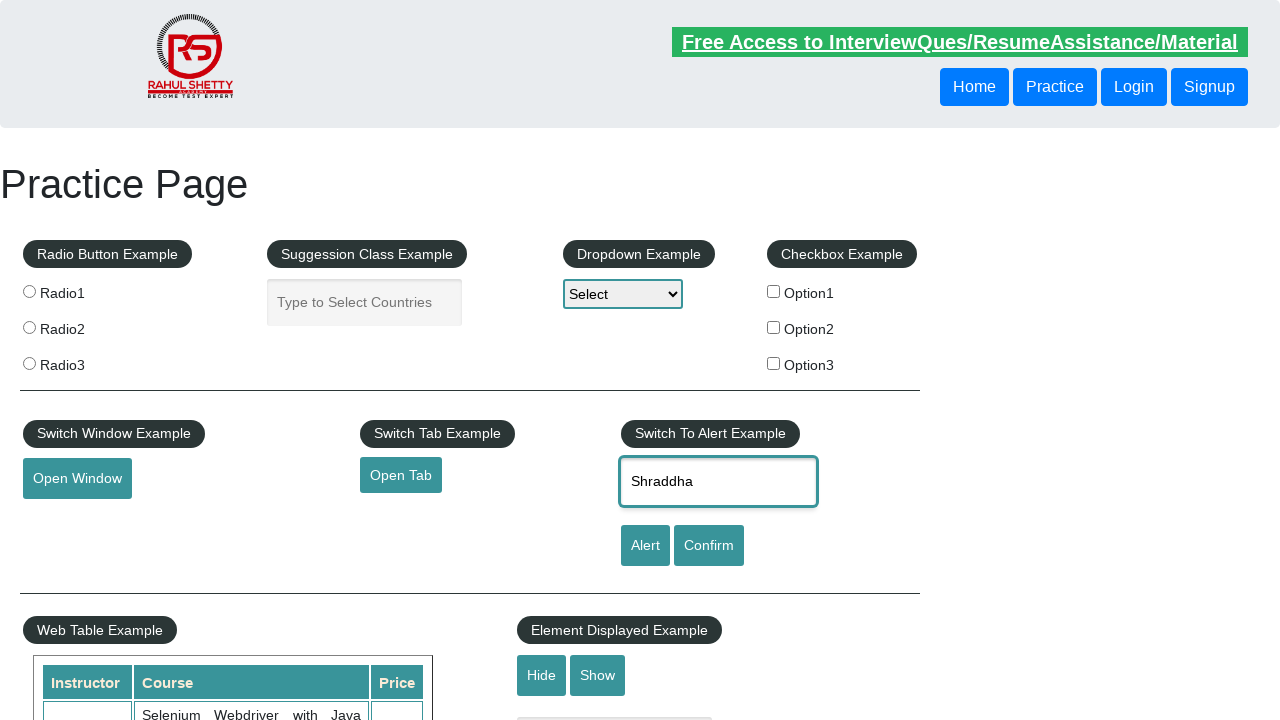

Clicked alert button and accepted the alert dialog at (645, 546) on #alertbtn
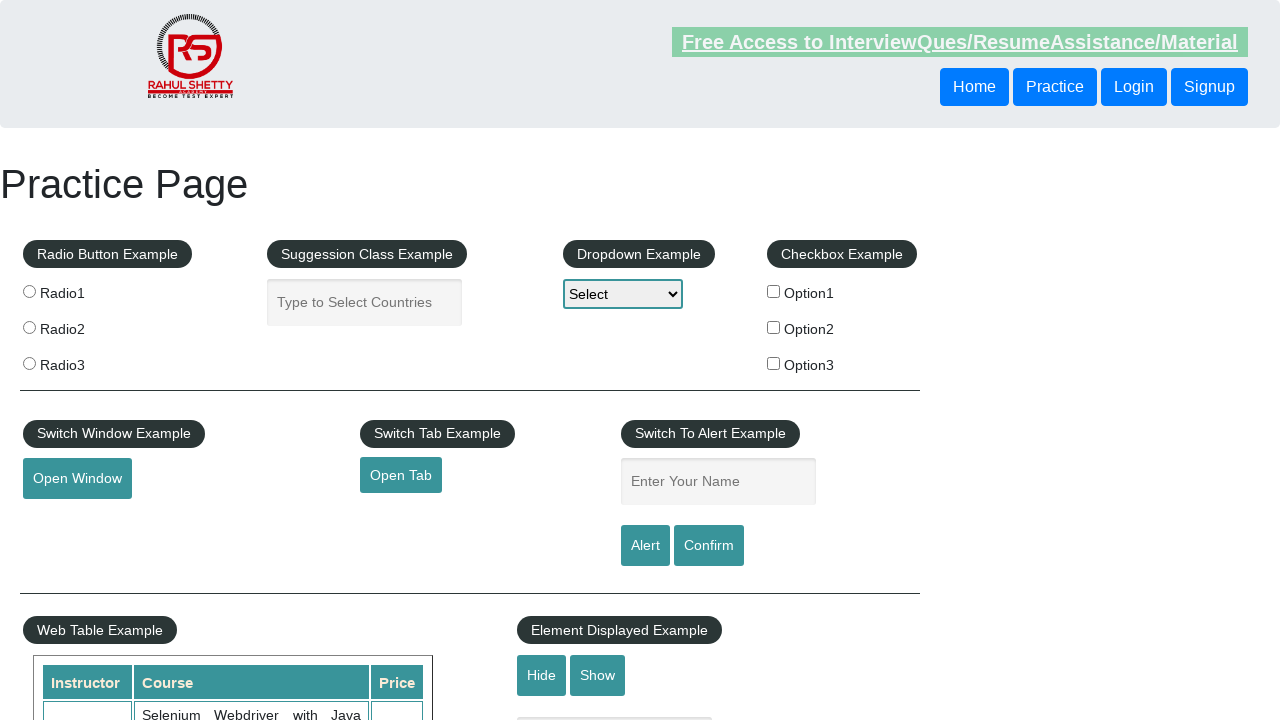

Set up dialog handler to dismiss confirm dialog
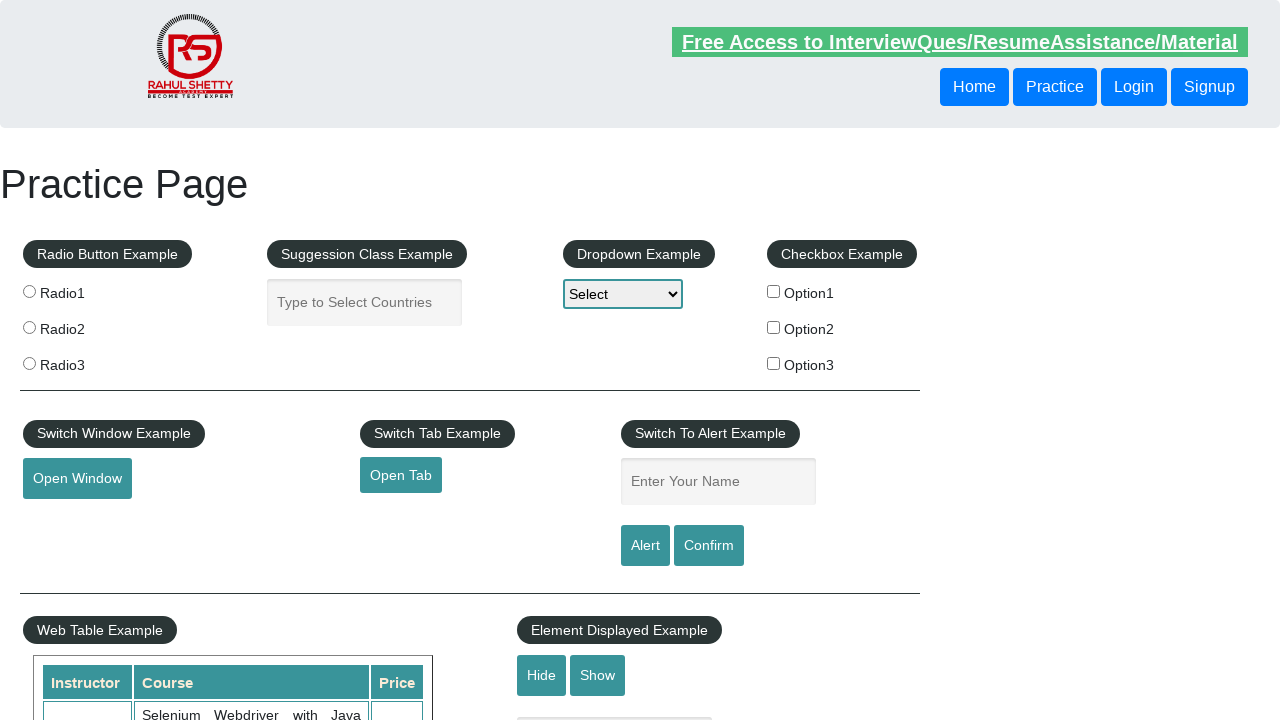

Clicked confirm button and dismissed the confirm dialog at (709, 546) on #confirmbtn
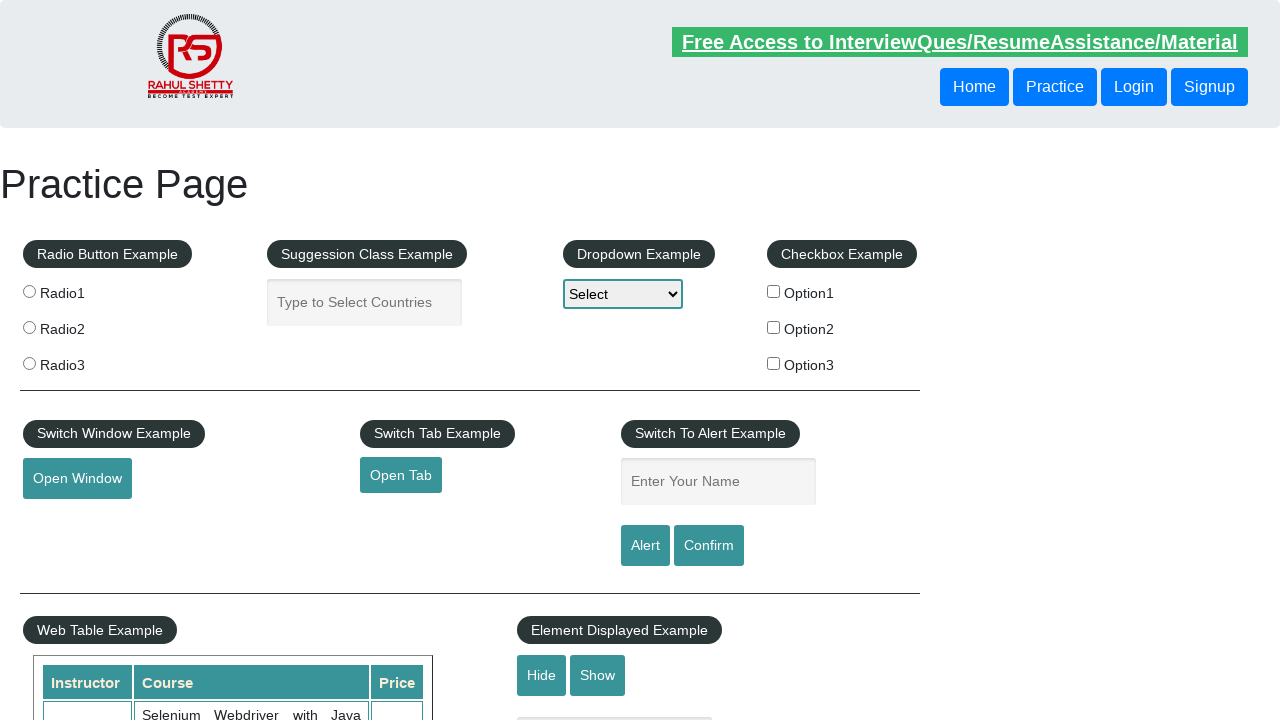

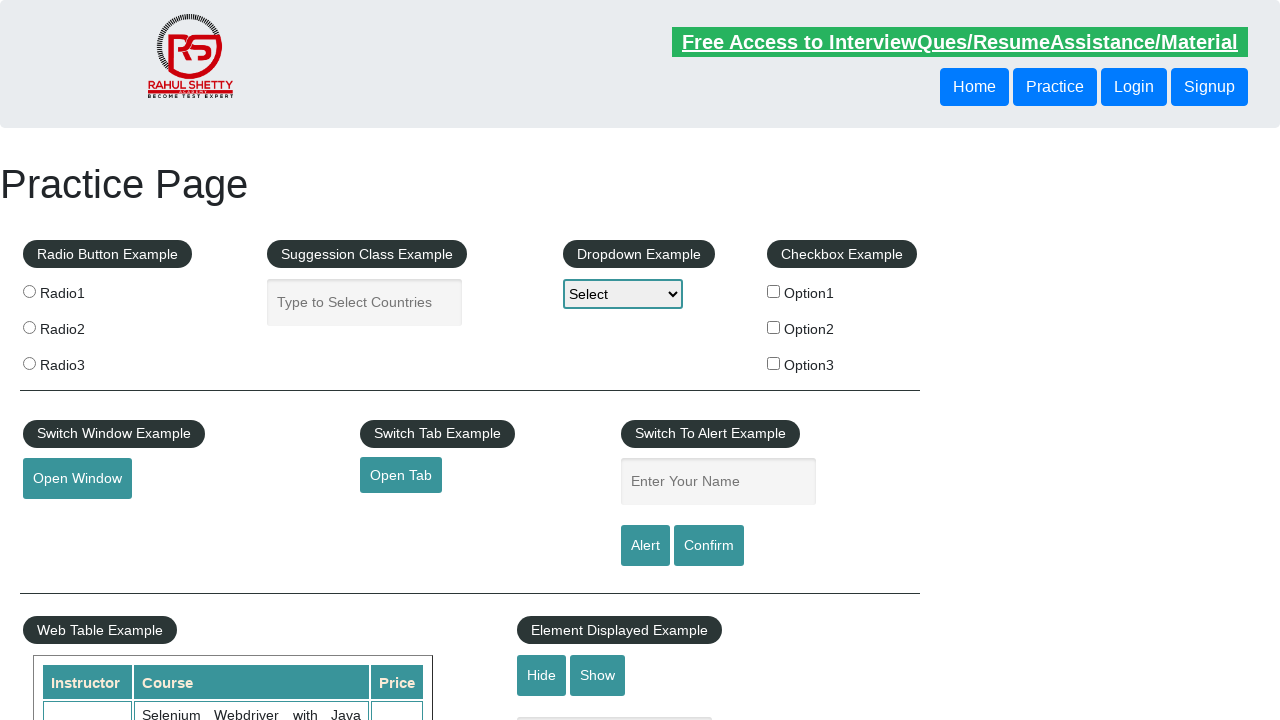